Tests adding a todo item to a sample todo application by typing text in the input field and pressing Enter, then verifying the todo was added

Starting URL: https://lambdatest.github.io/sample-todo-app/

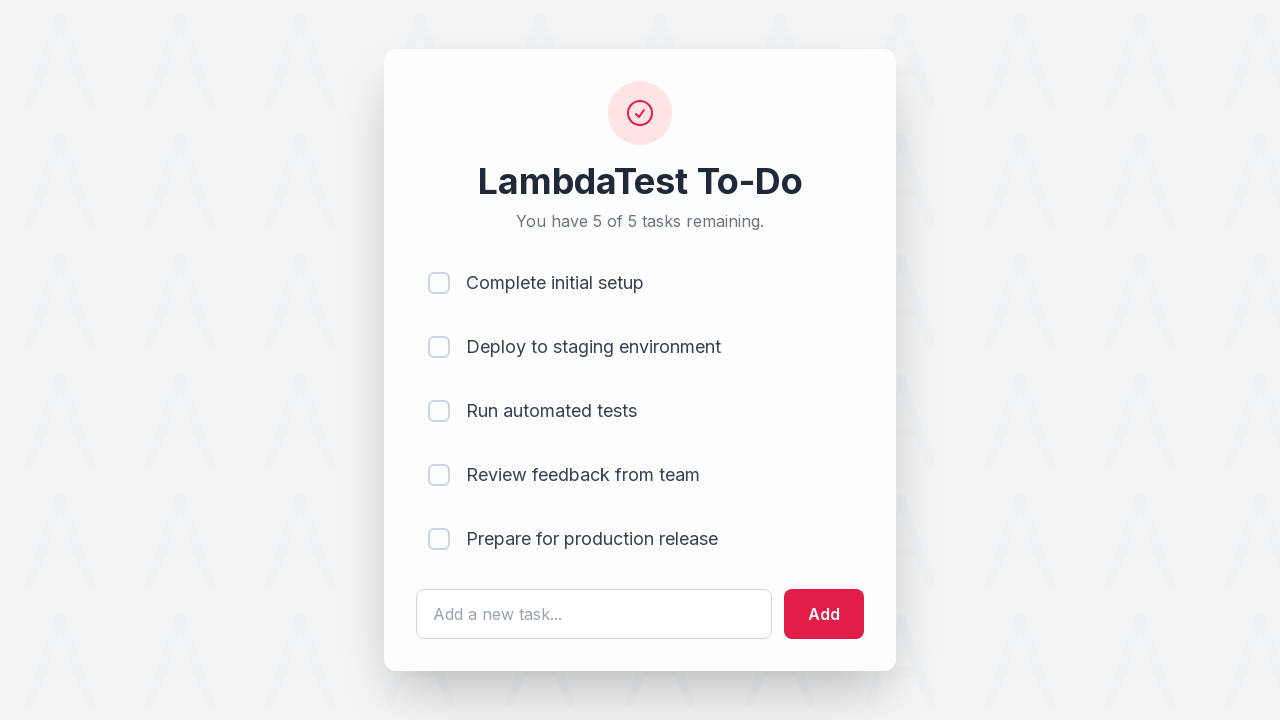

Filled todo input field with 'Learn Selenium' on #sampletodotext
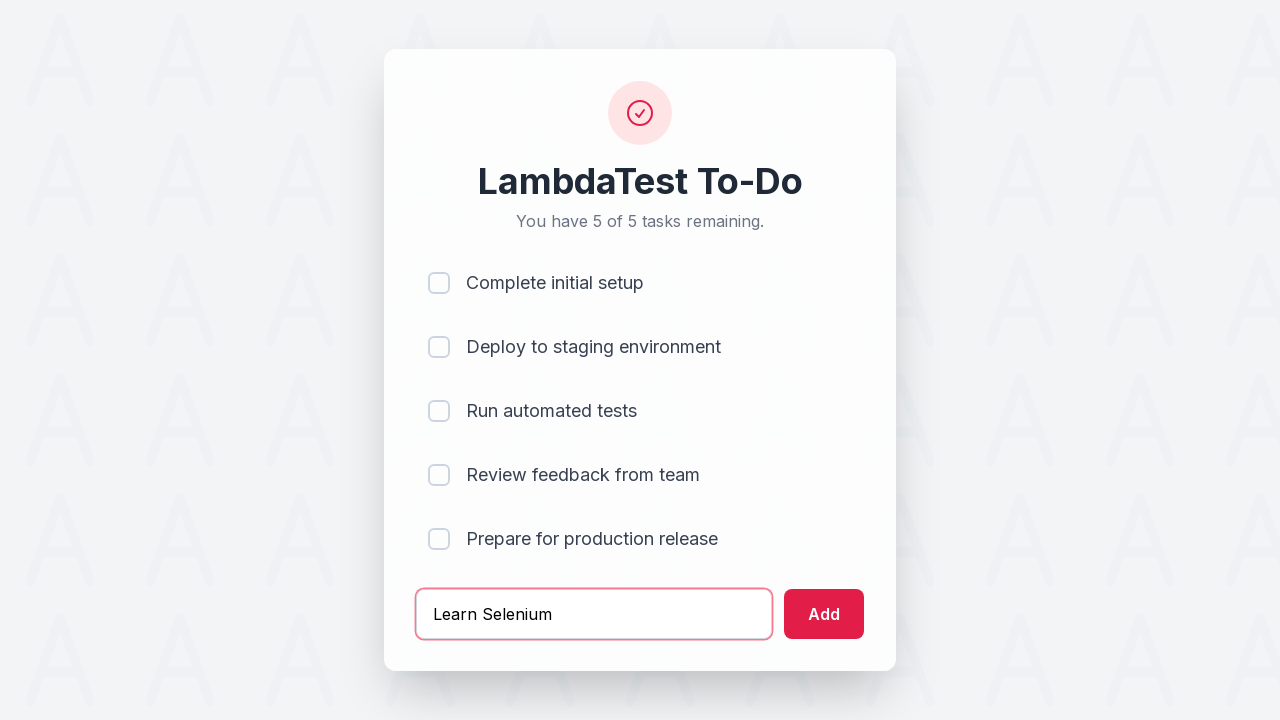

Pressed Enter to submit the todo on #sampletodotext
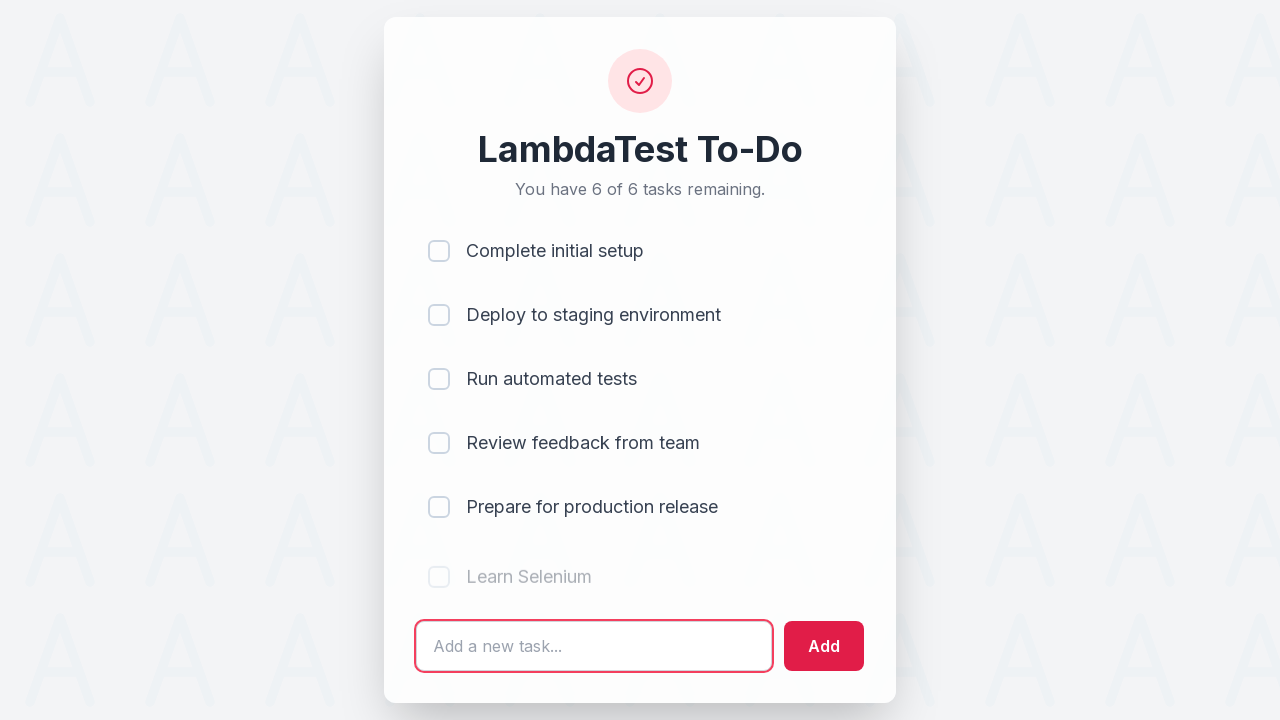

Todo item was added and displayed in the list
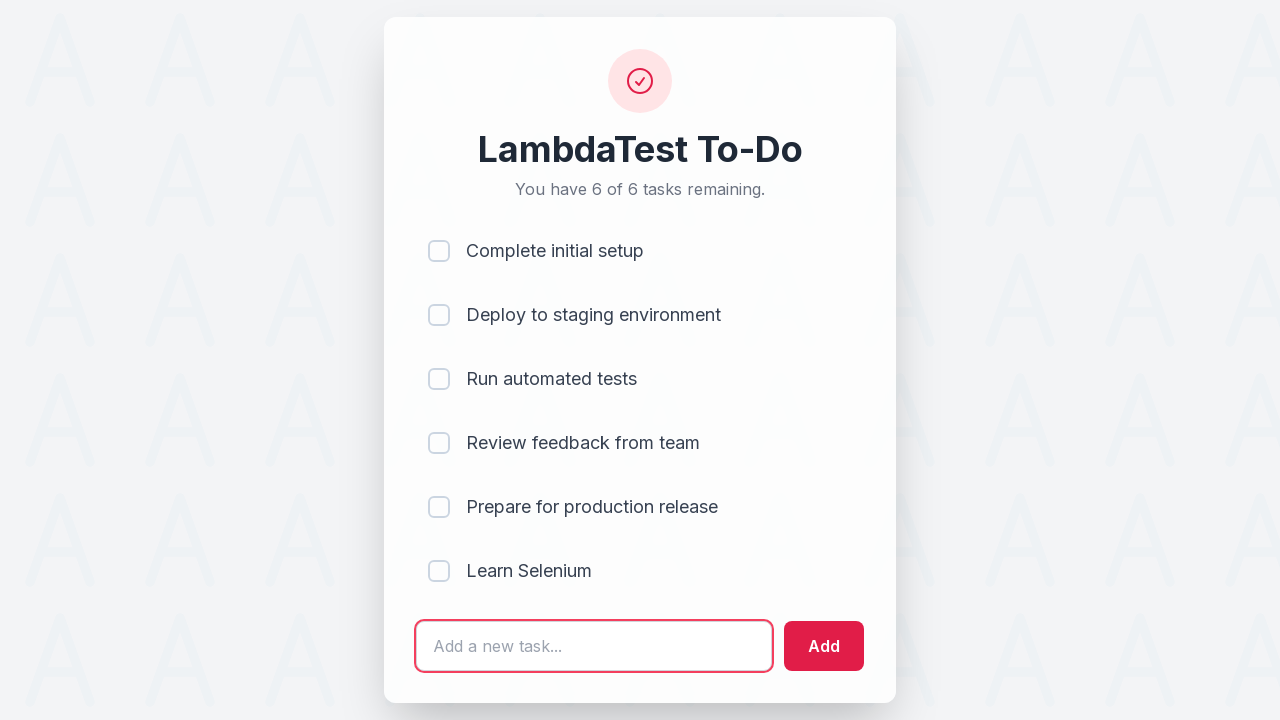

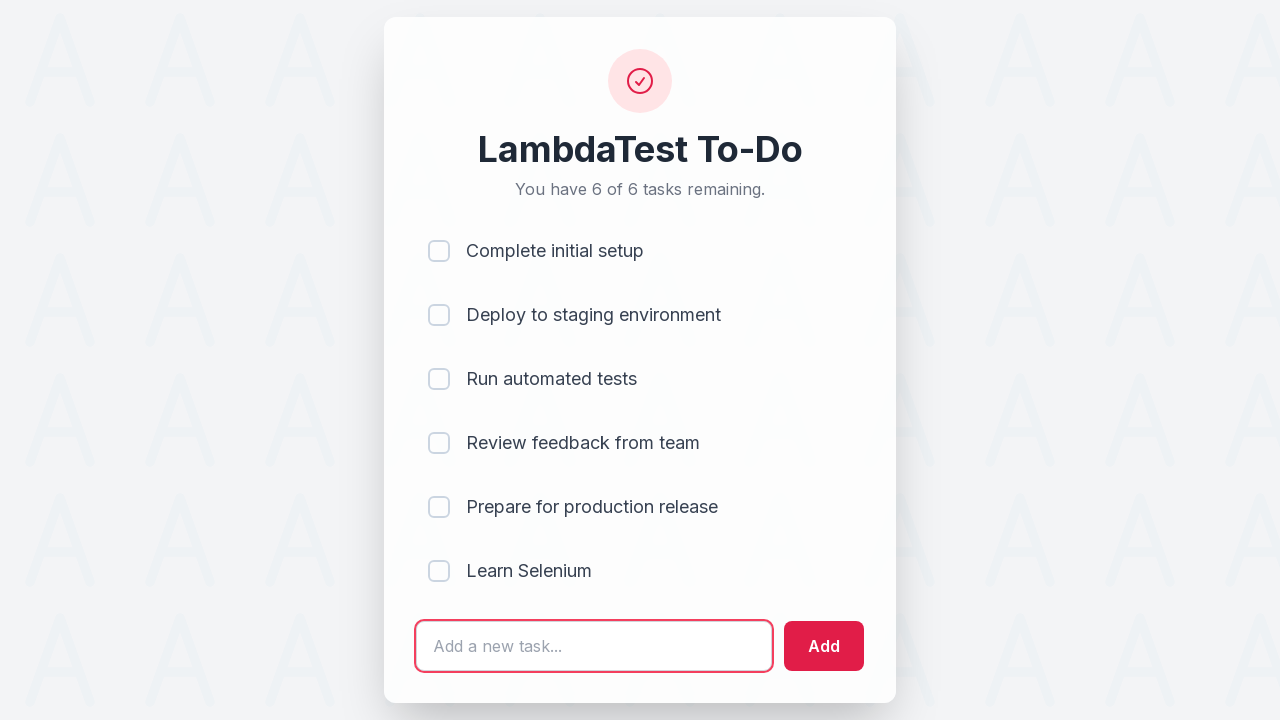